Navigates to Trends24 website and verifies that trending topics are displayed on the page by waiting for the trend card list to load.

Starting URL: https://trends24.in/

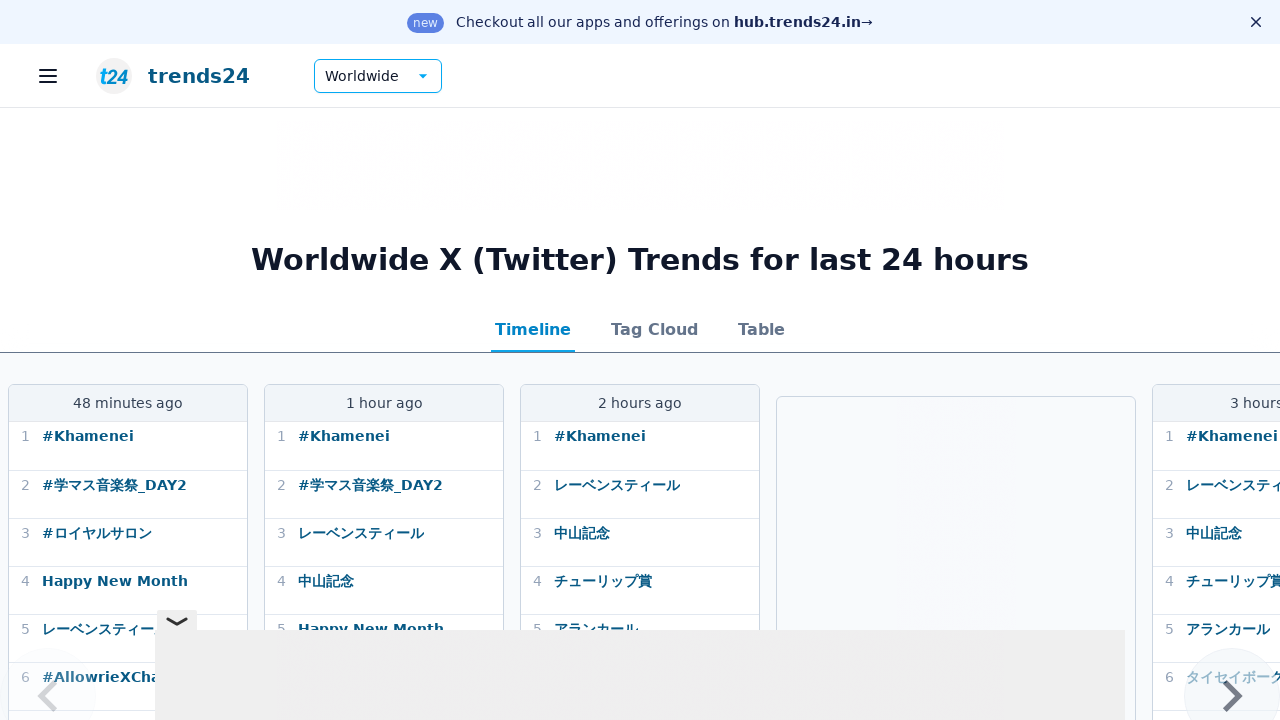

Waited for trend card list to load on Trends24 website
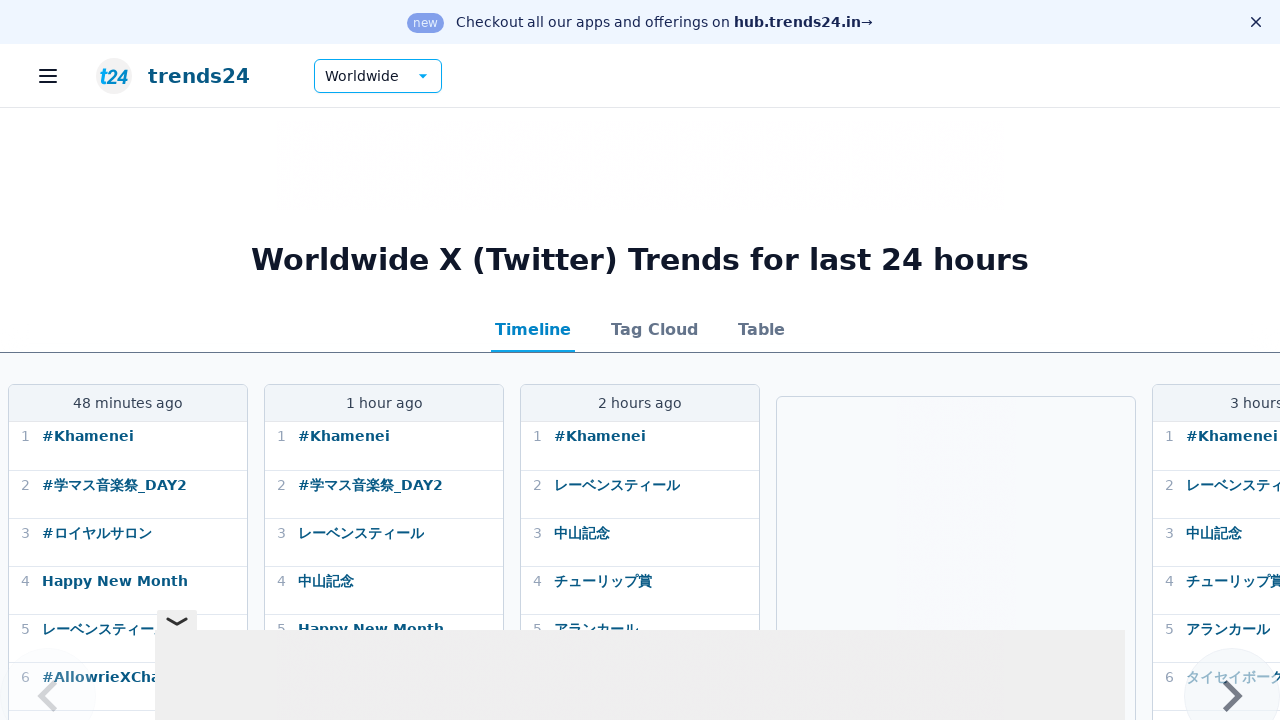

Verified that trending topic items are displayed in the trend card list
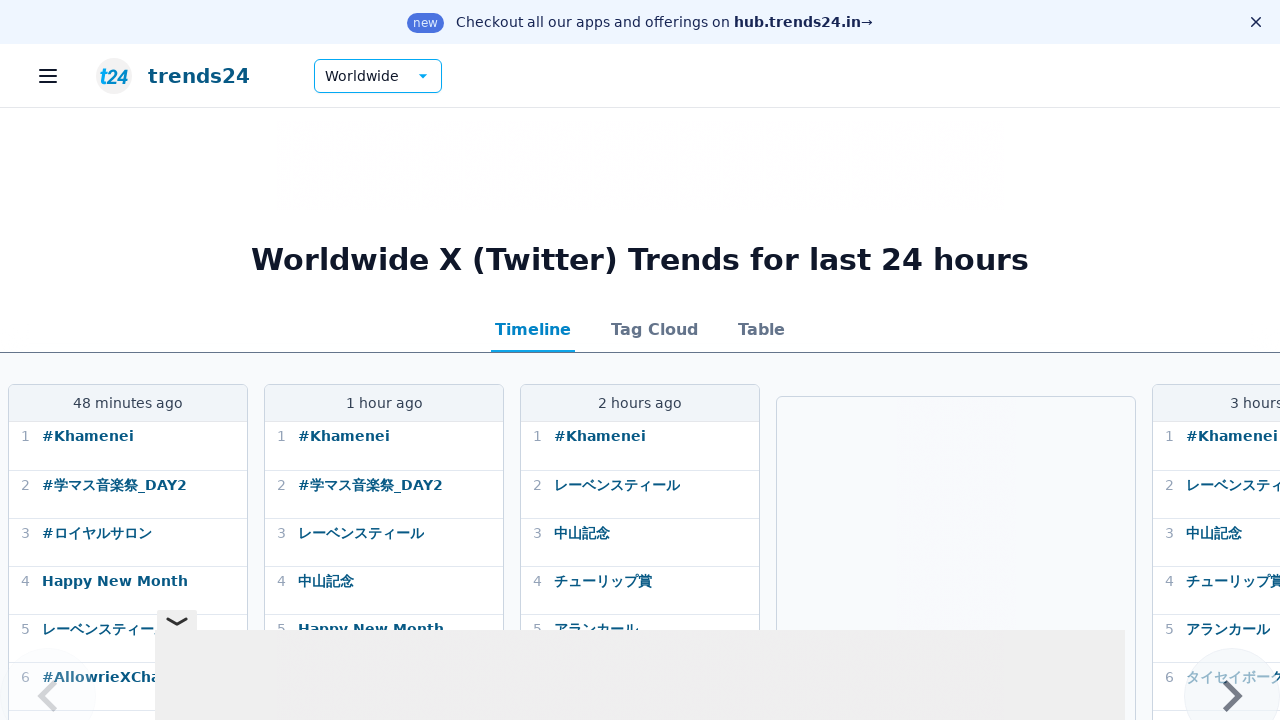

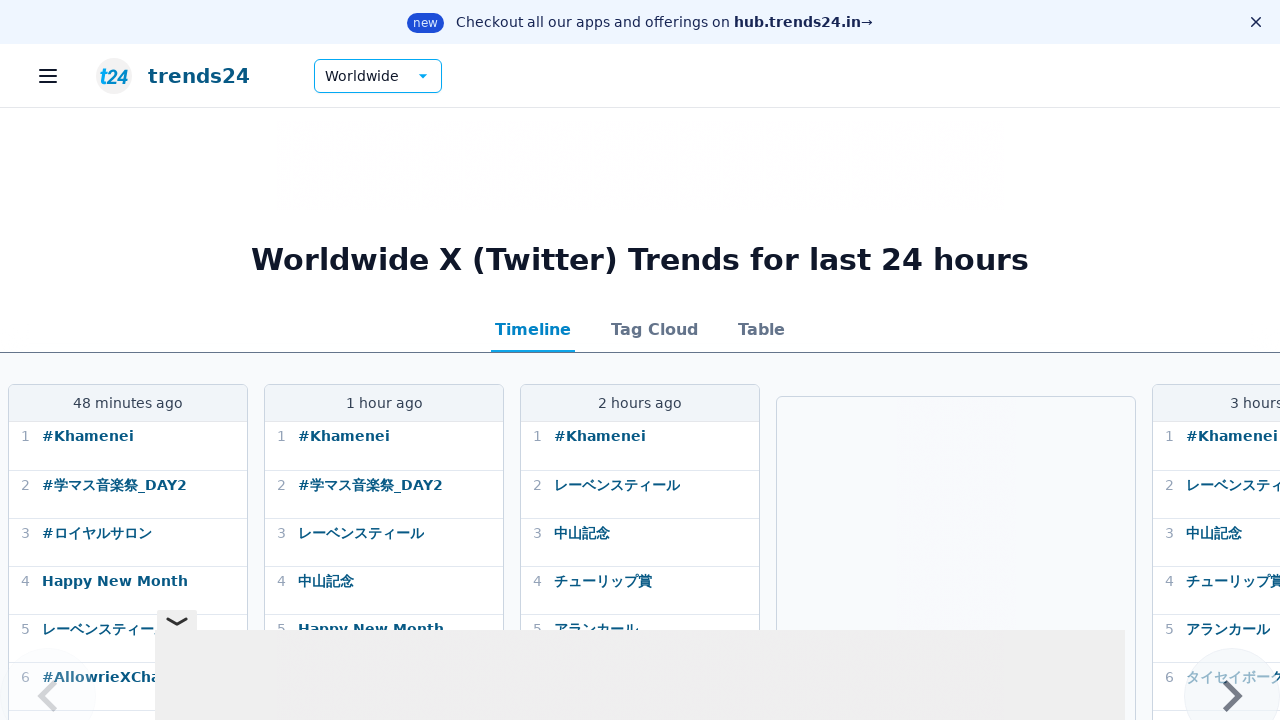